Tests browser navigation functionality by navigating to different pages and using back/forward browser buttons

Starting URL: https://the-internet.herokuapp.com/

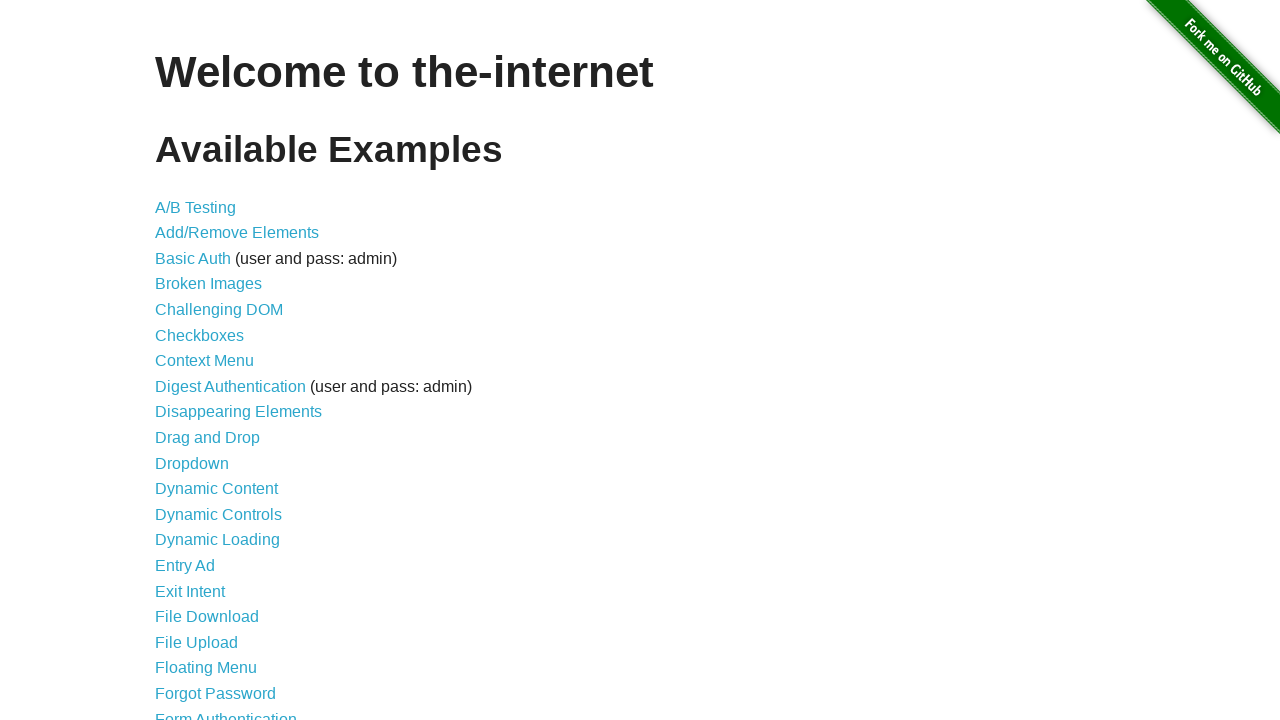

Navigated to dynamic loading page
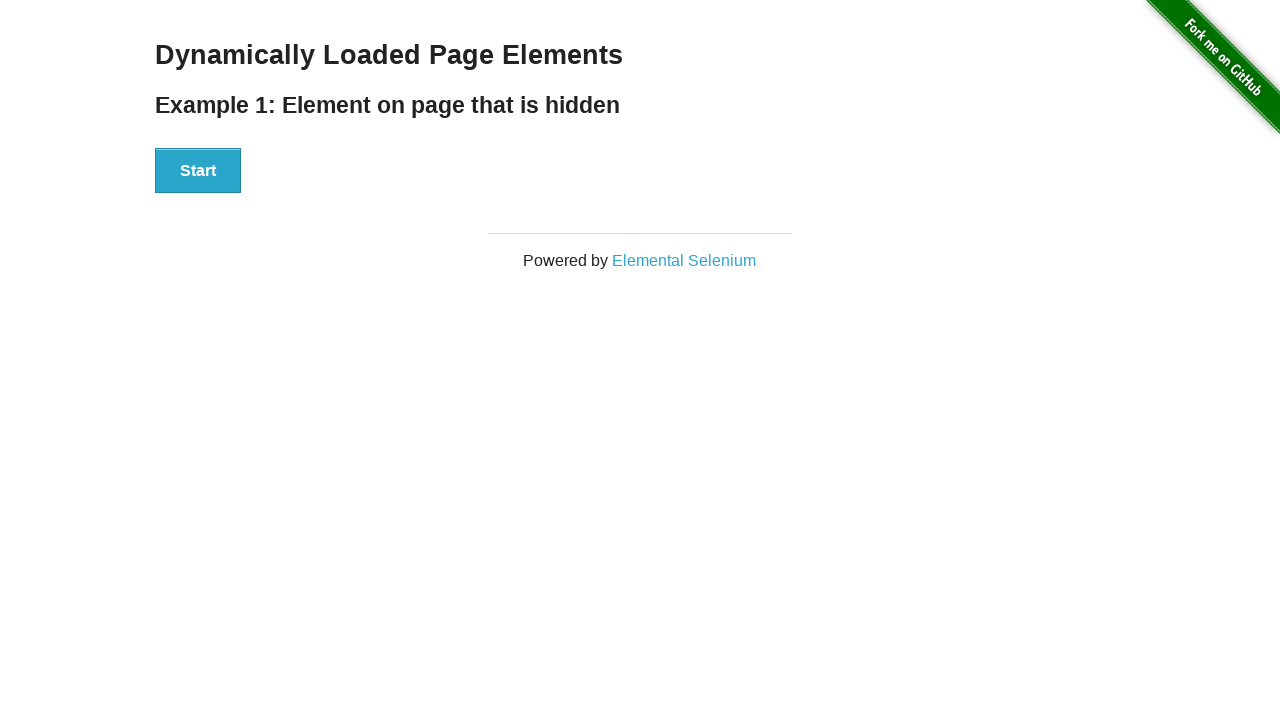

Dynamic loading page fully loaded (networkidle)
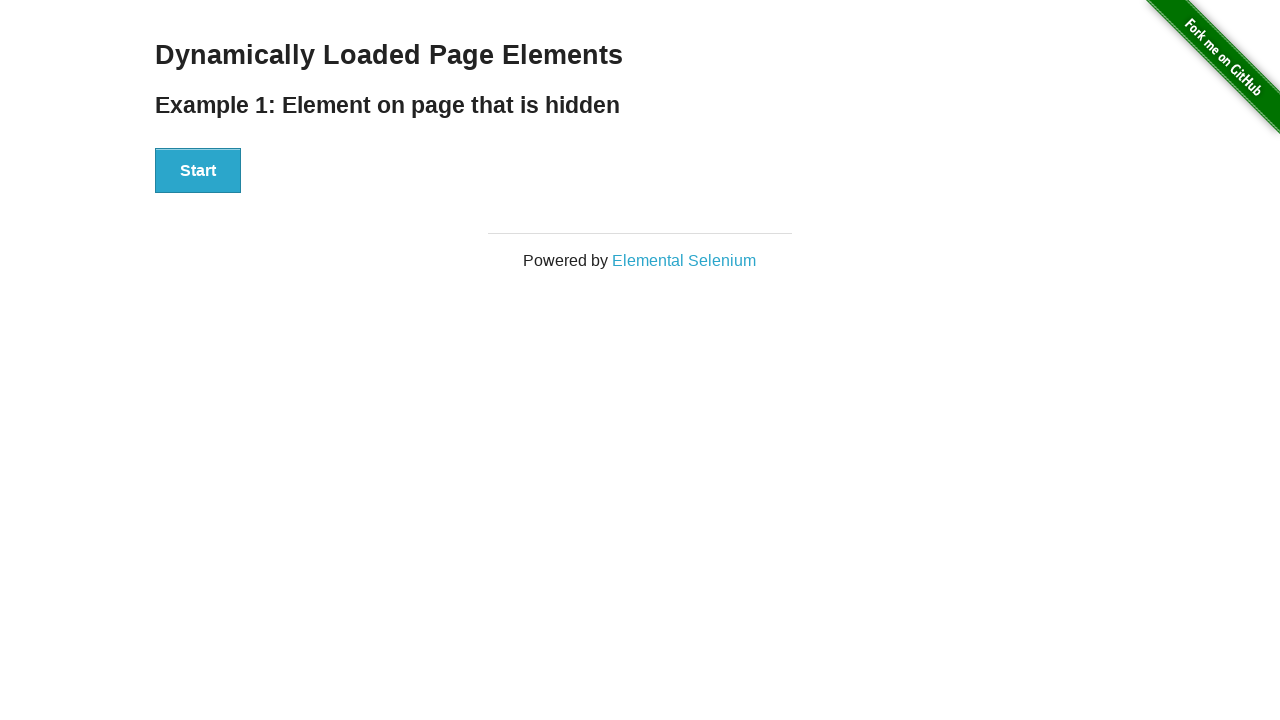

Clicked browser back button to return to main page
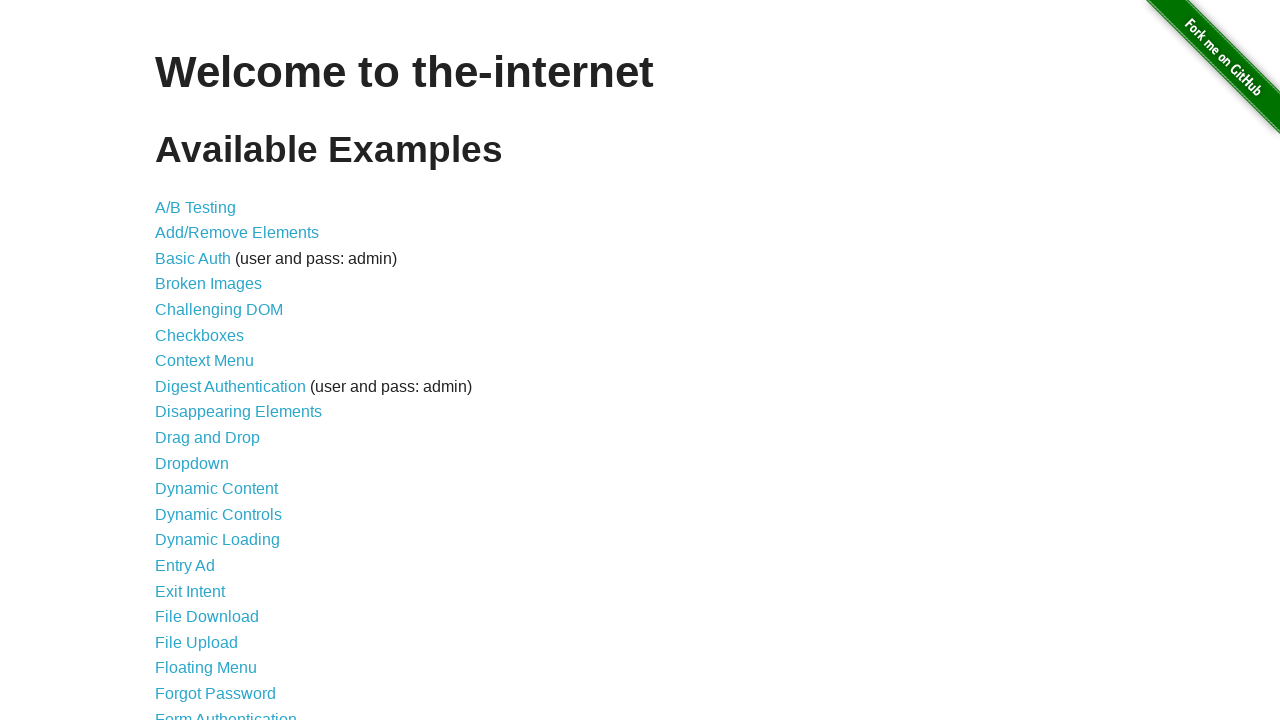

Main page fully loaded after back navigation (networkidle)
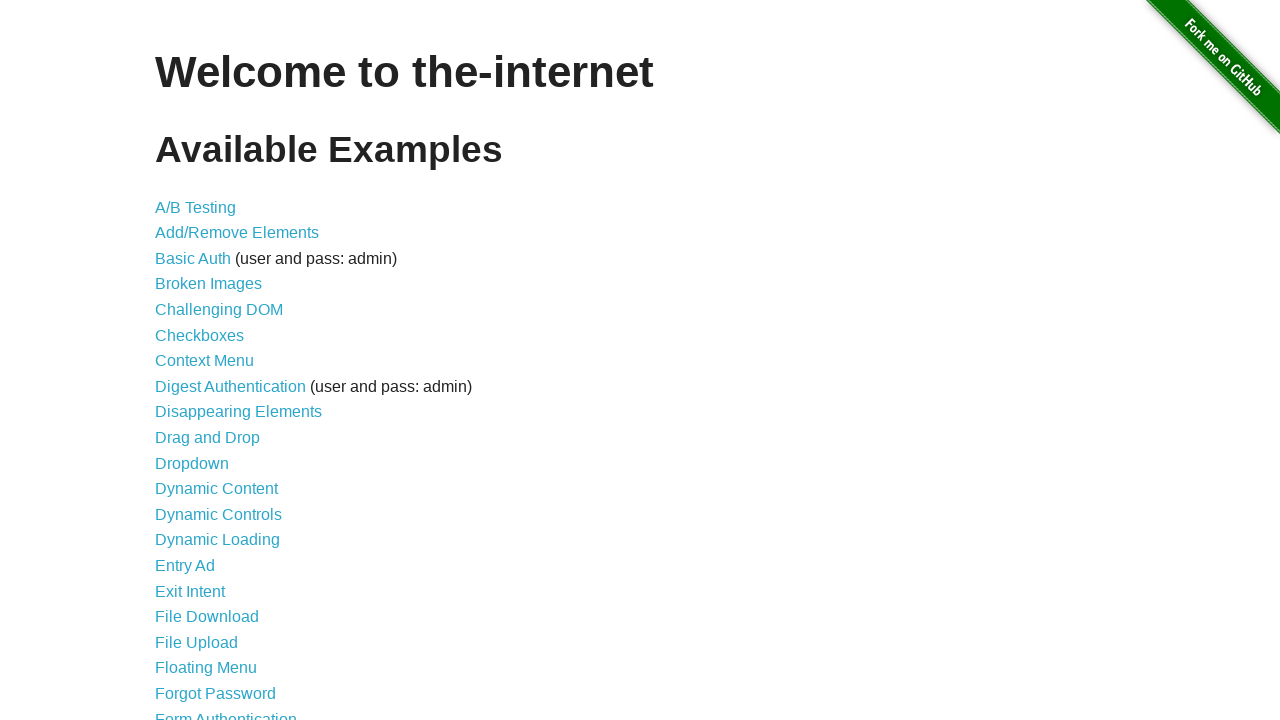

Clicked browser forward button to return to dynamic loading page
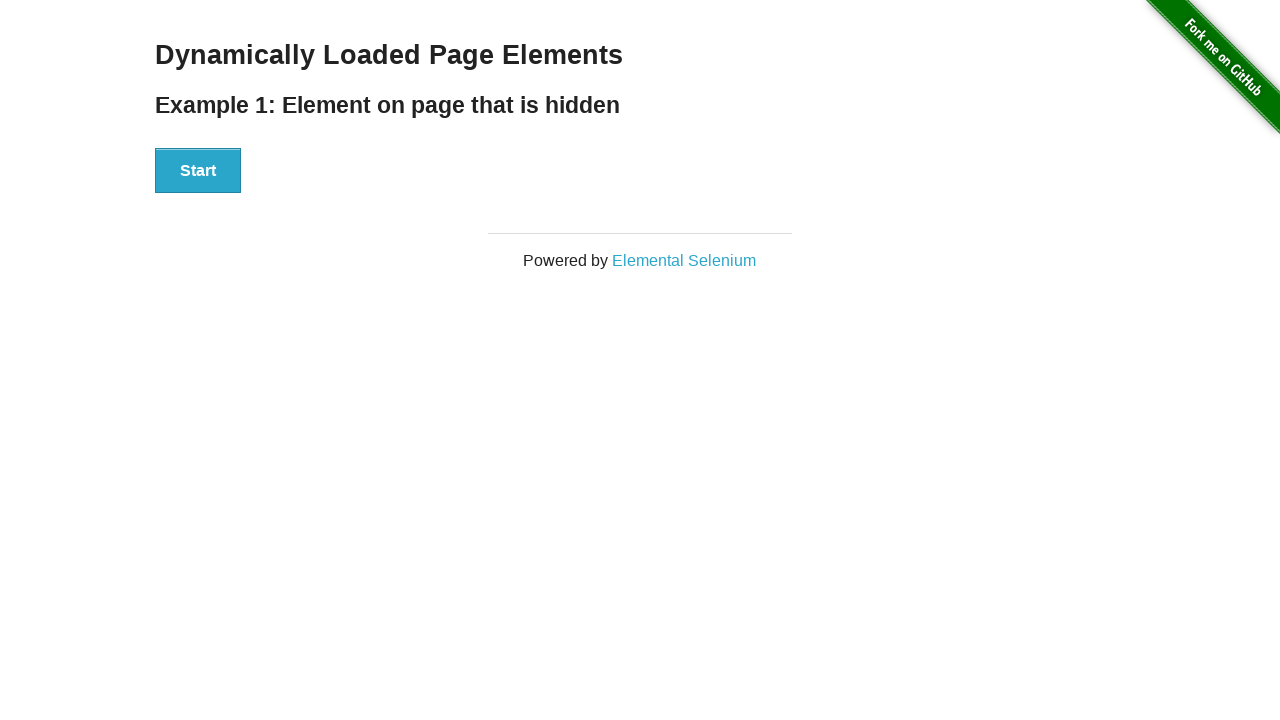

Dynamic loading page fully loaded after forward navigation (networkidle)
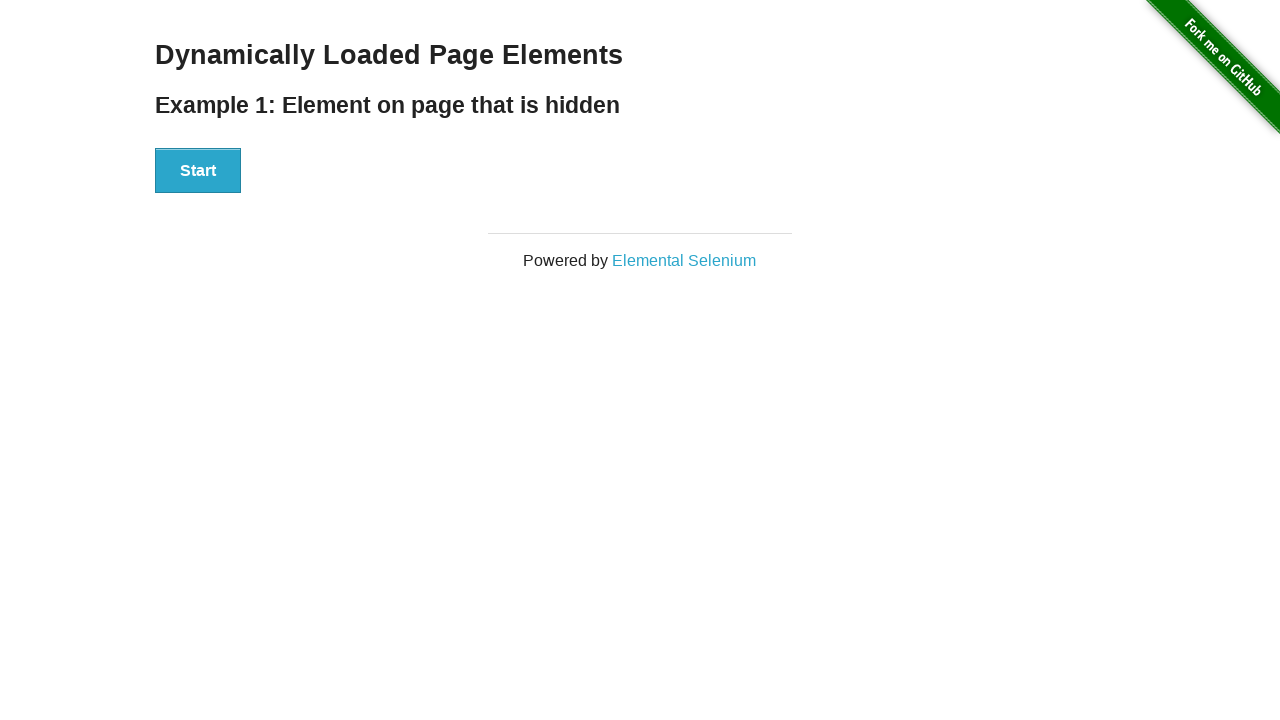

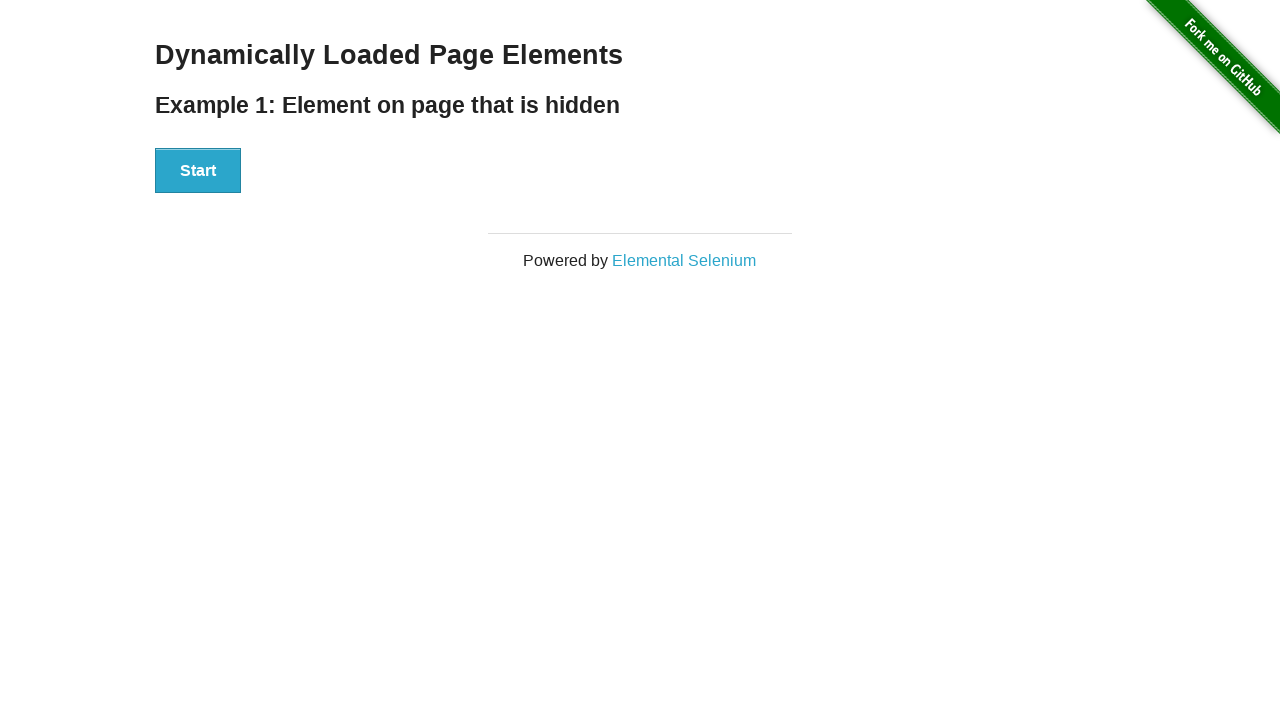